Tests fluent wait functionality by clicking a resend button and waiting for message list items to appear, then verifying the message text content.

Starting URL: https://eviltester.github.io/supportclasses/#2000

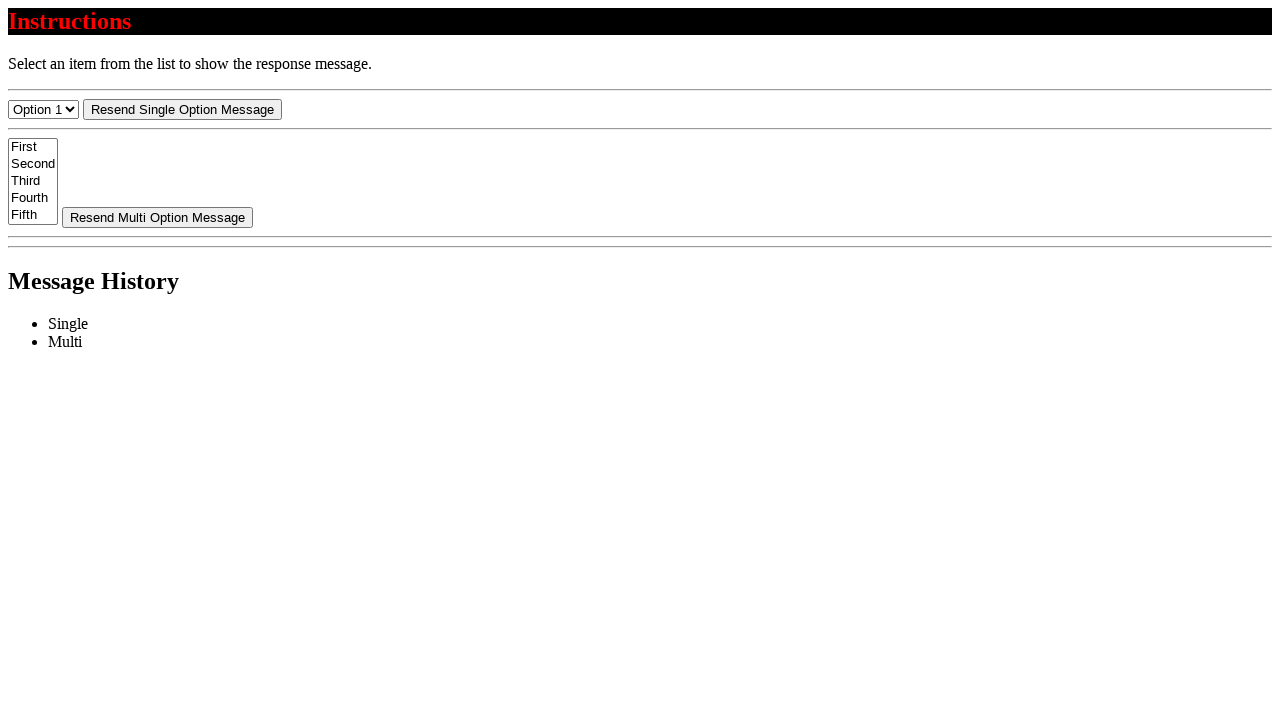

Navigated to fluent wait test page
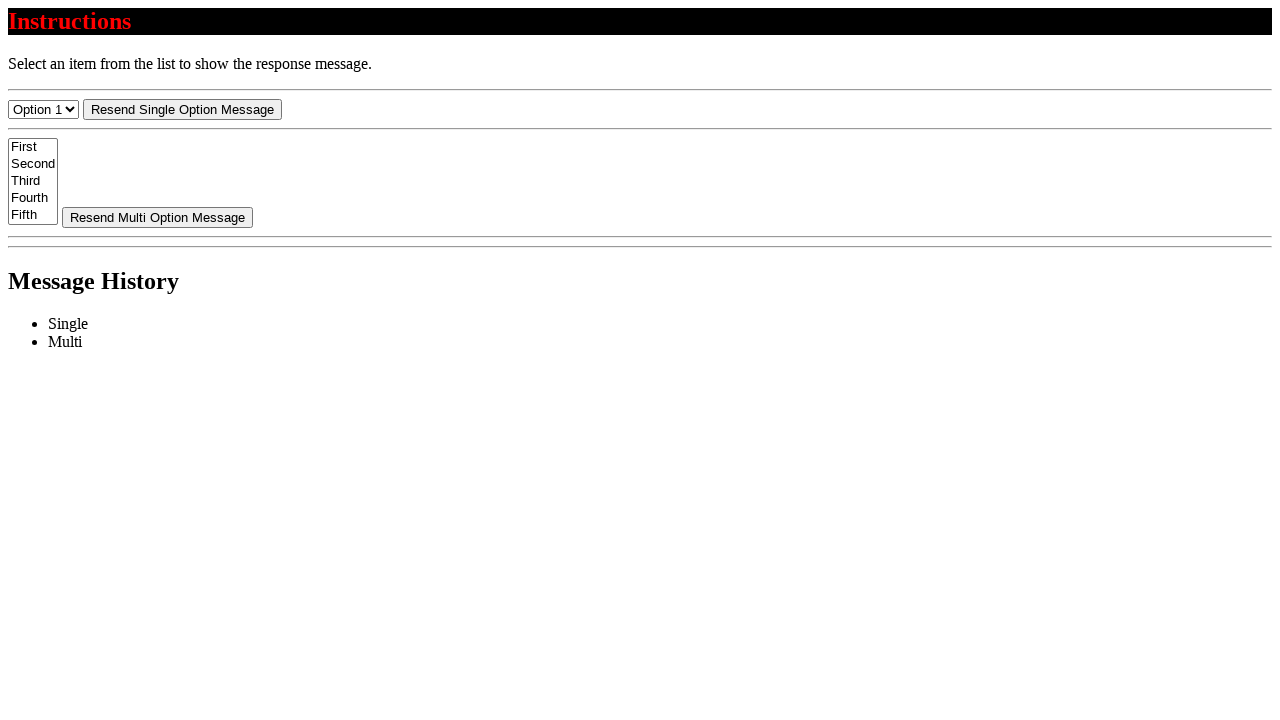

Clicked resend button at (182, 109) on #resend-select
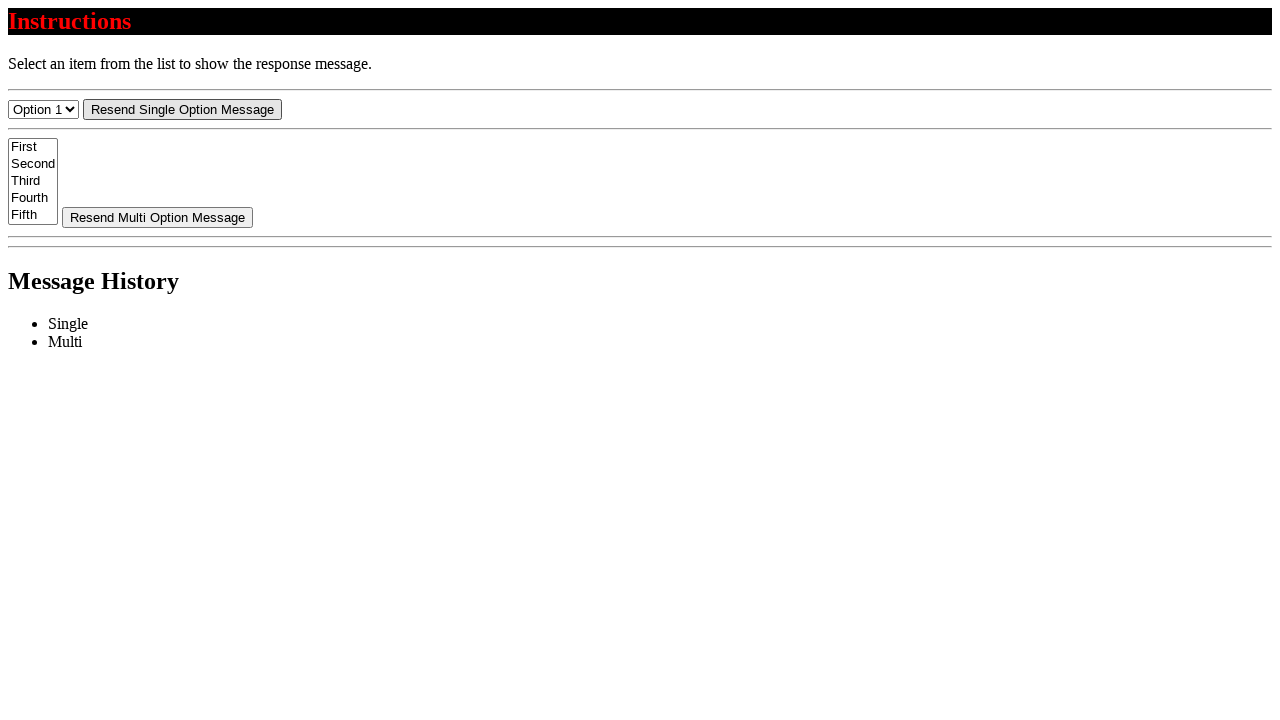

Message list item appeared within fluent wait timeout
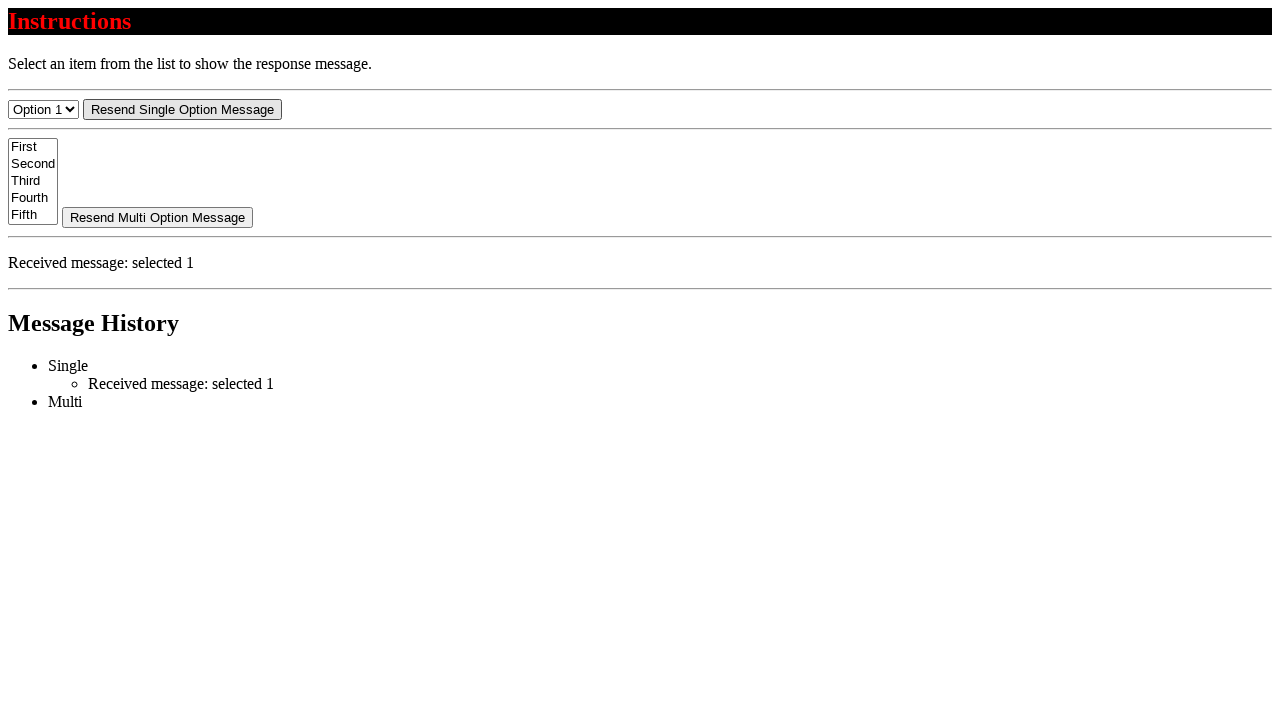

Located first message element in list
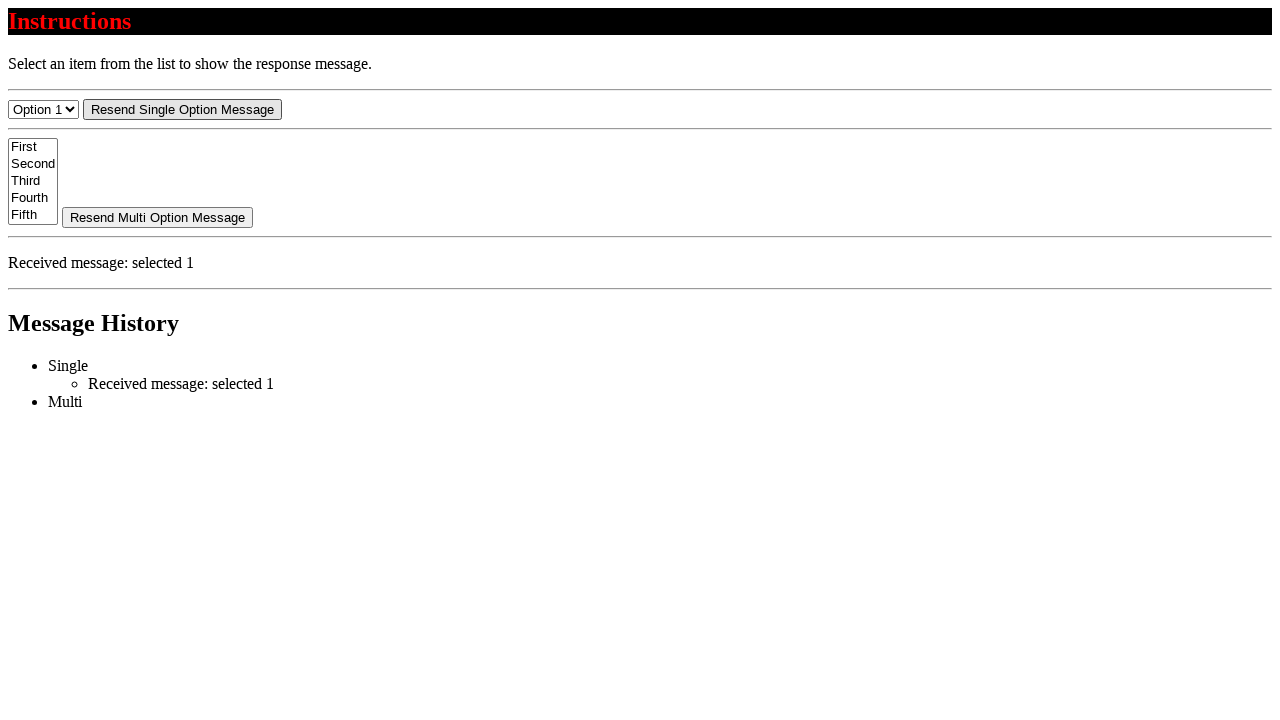

Retrieved message text content: 'Received message: selected 1'
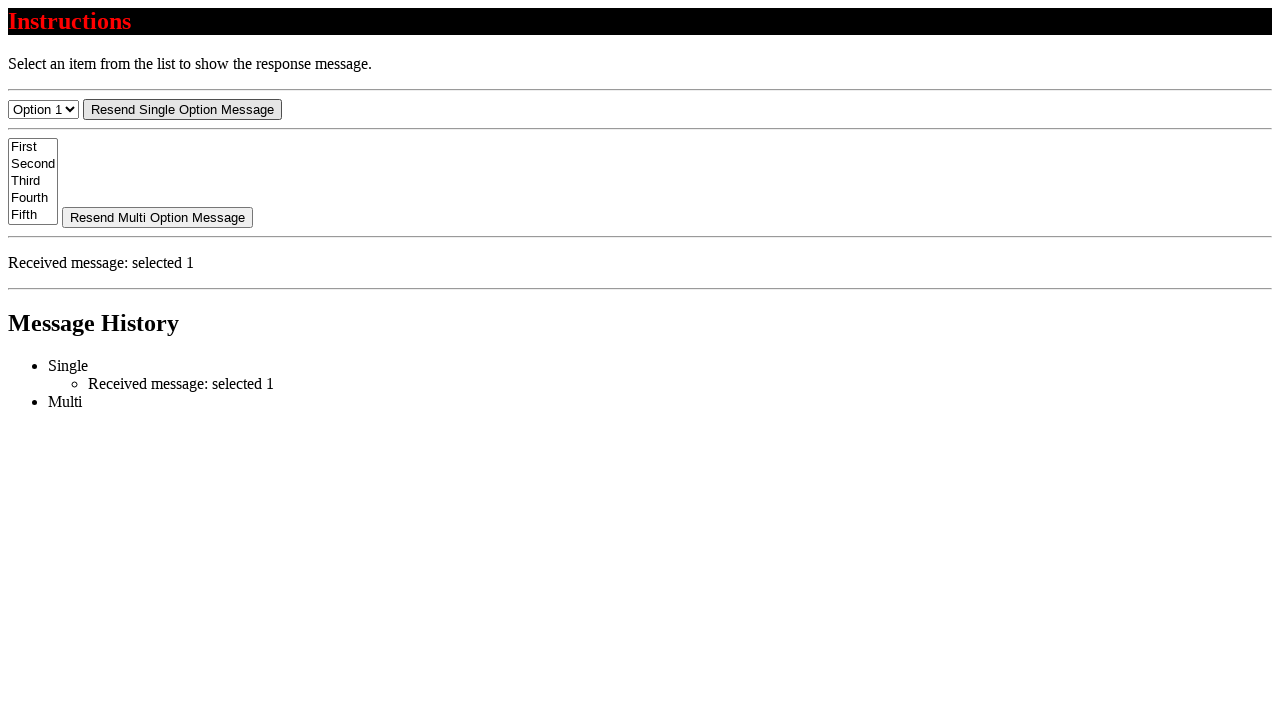

Verified message text starts with expected prefix 'Received message:'
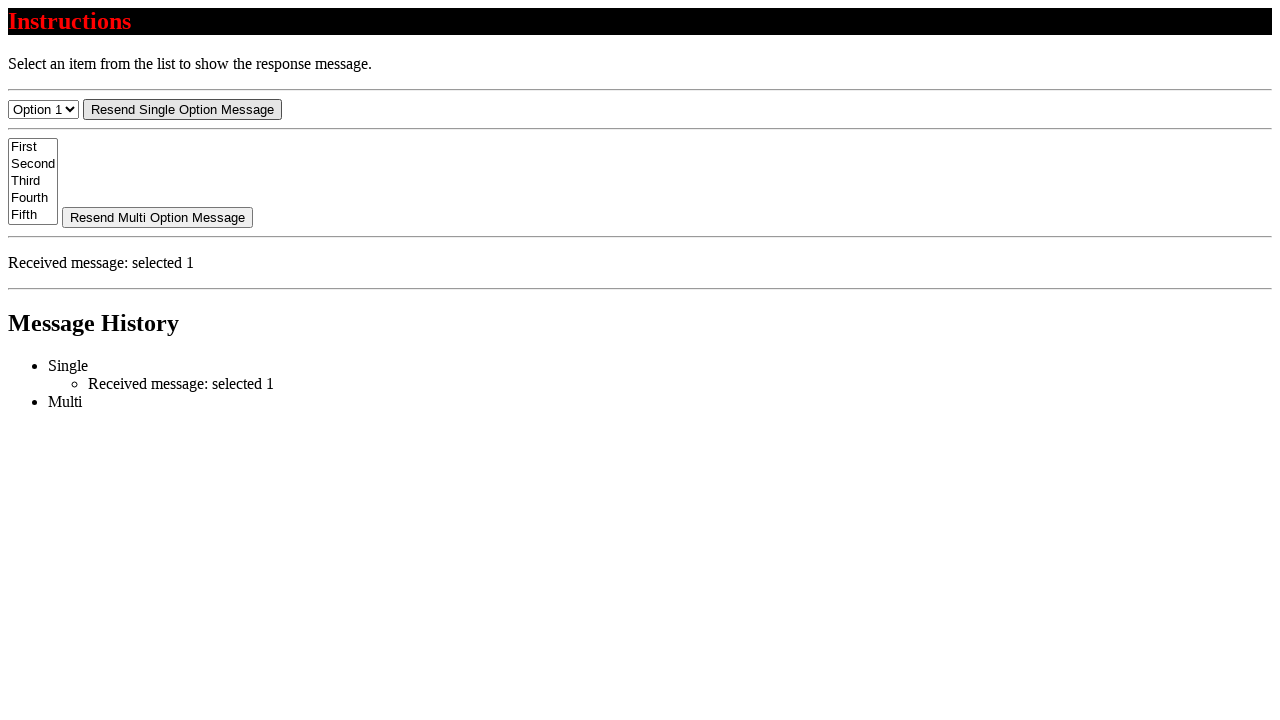

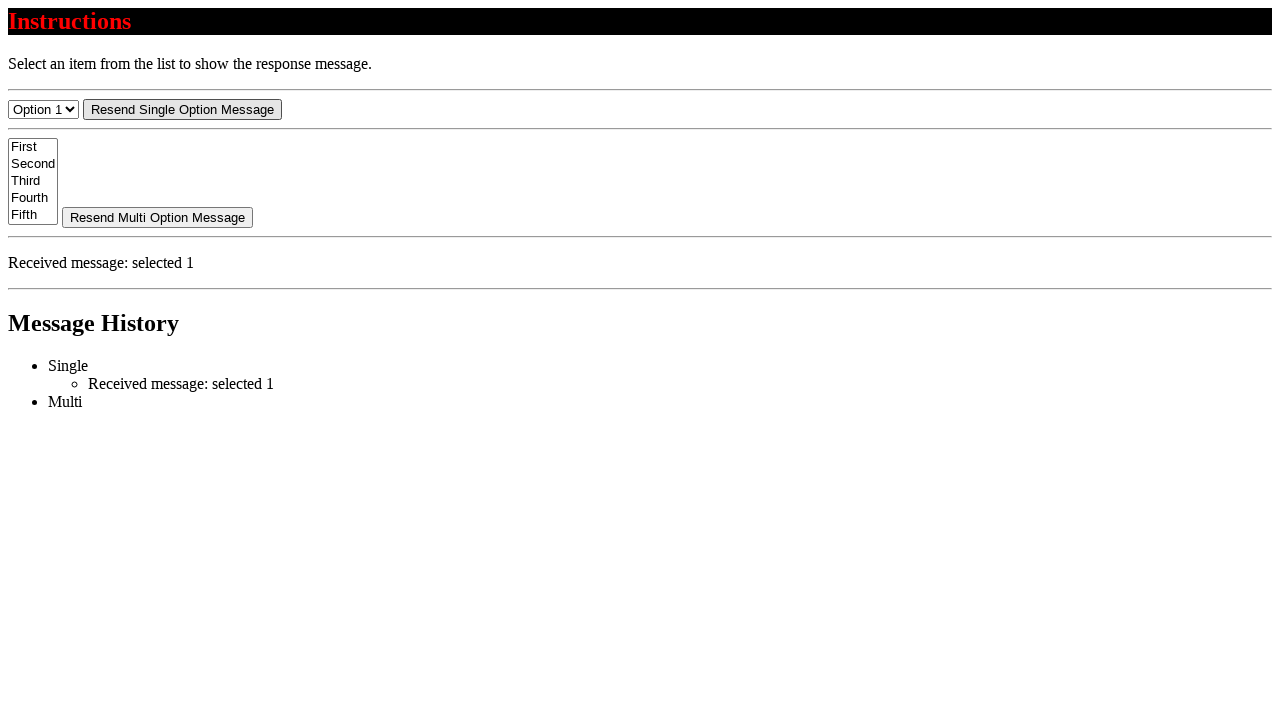